Tests JavaScript confirmation alert by entering a name, clicking the confirm button, validating the alert text, and accepting the alert.

Starting URL: https://rahulshettyacademy.com/AutomationPractice/

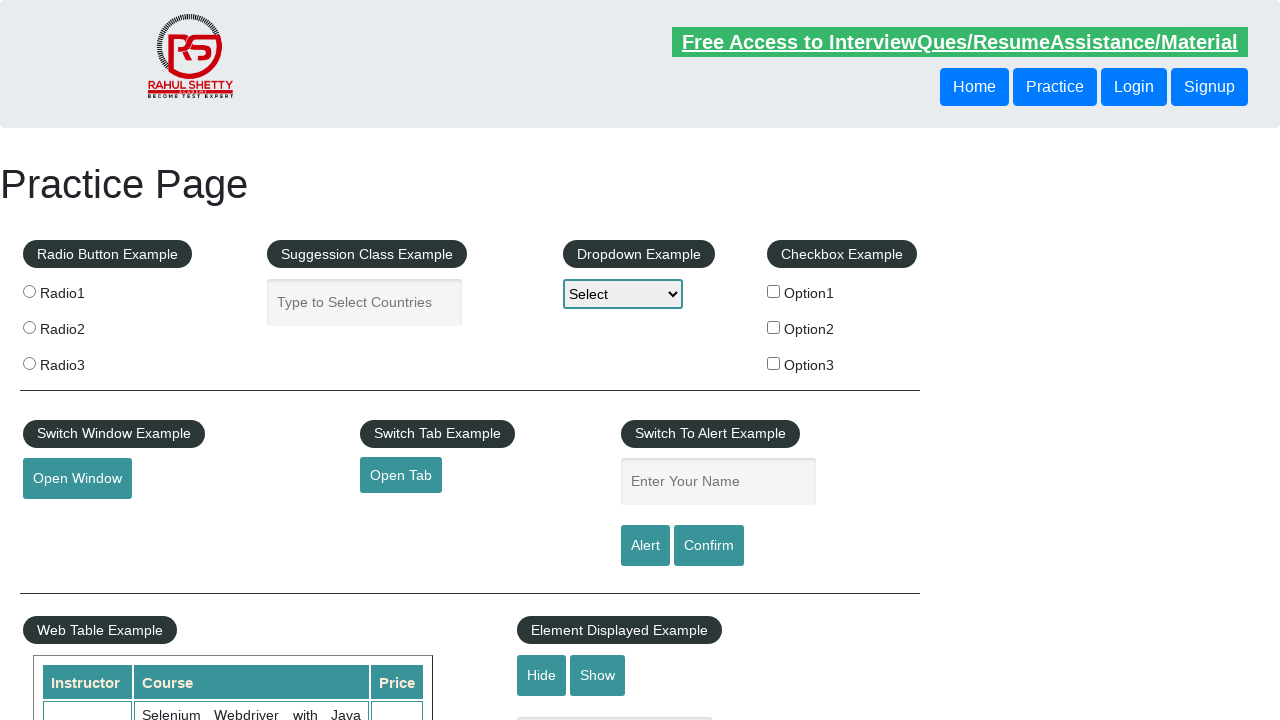

Set viewport size to 1920x1080
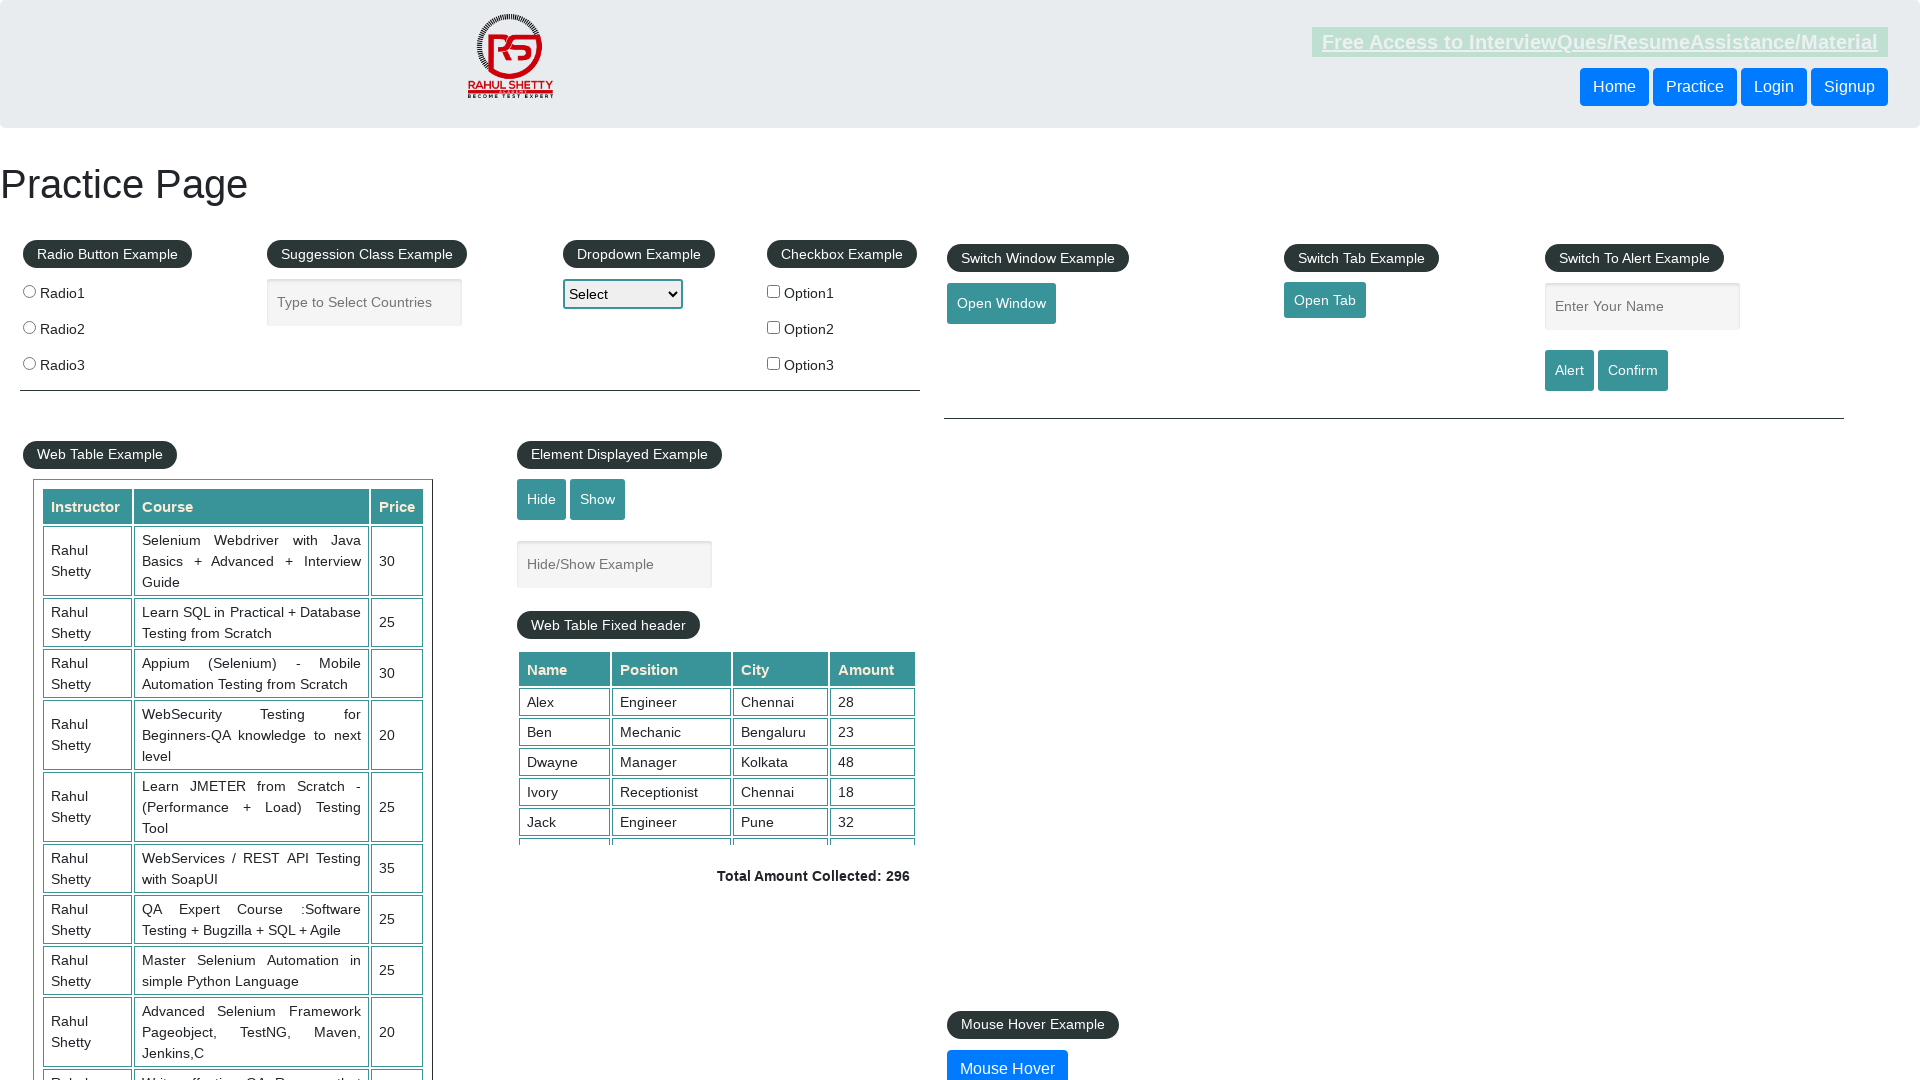

Entered 'David Tzemach' in the name field on input[name='enter-name']
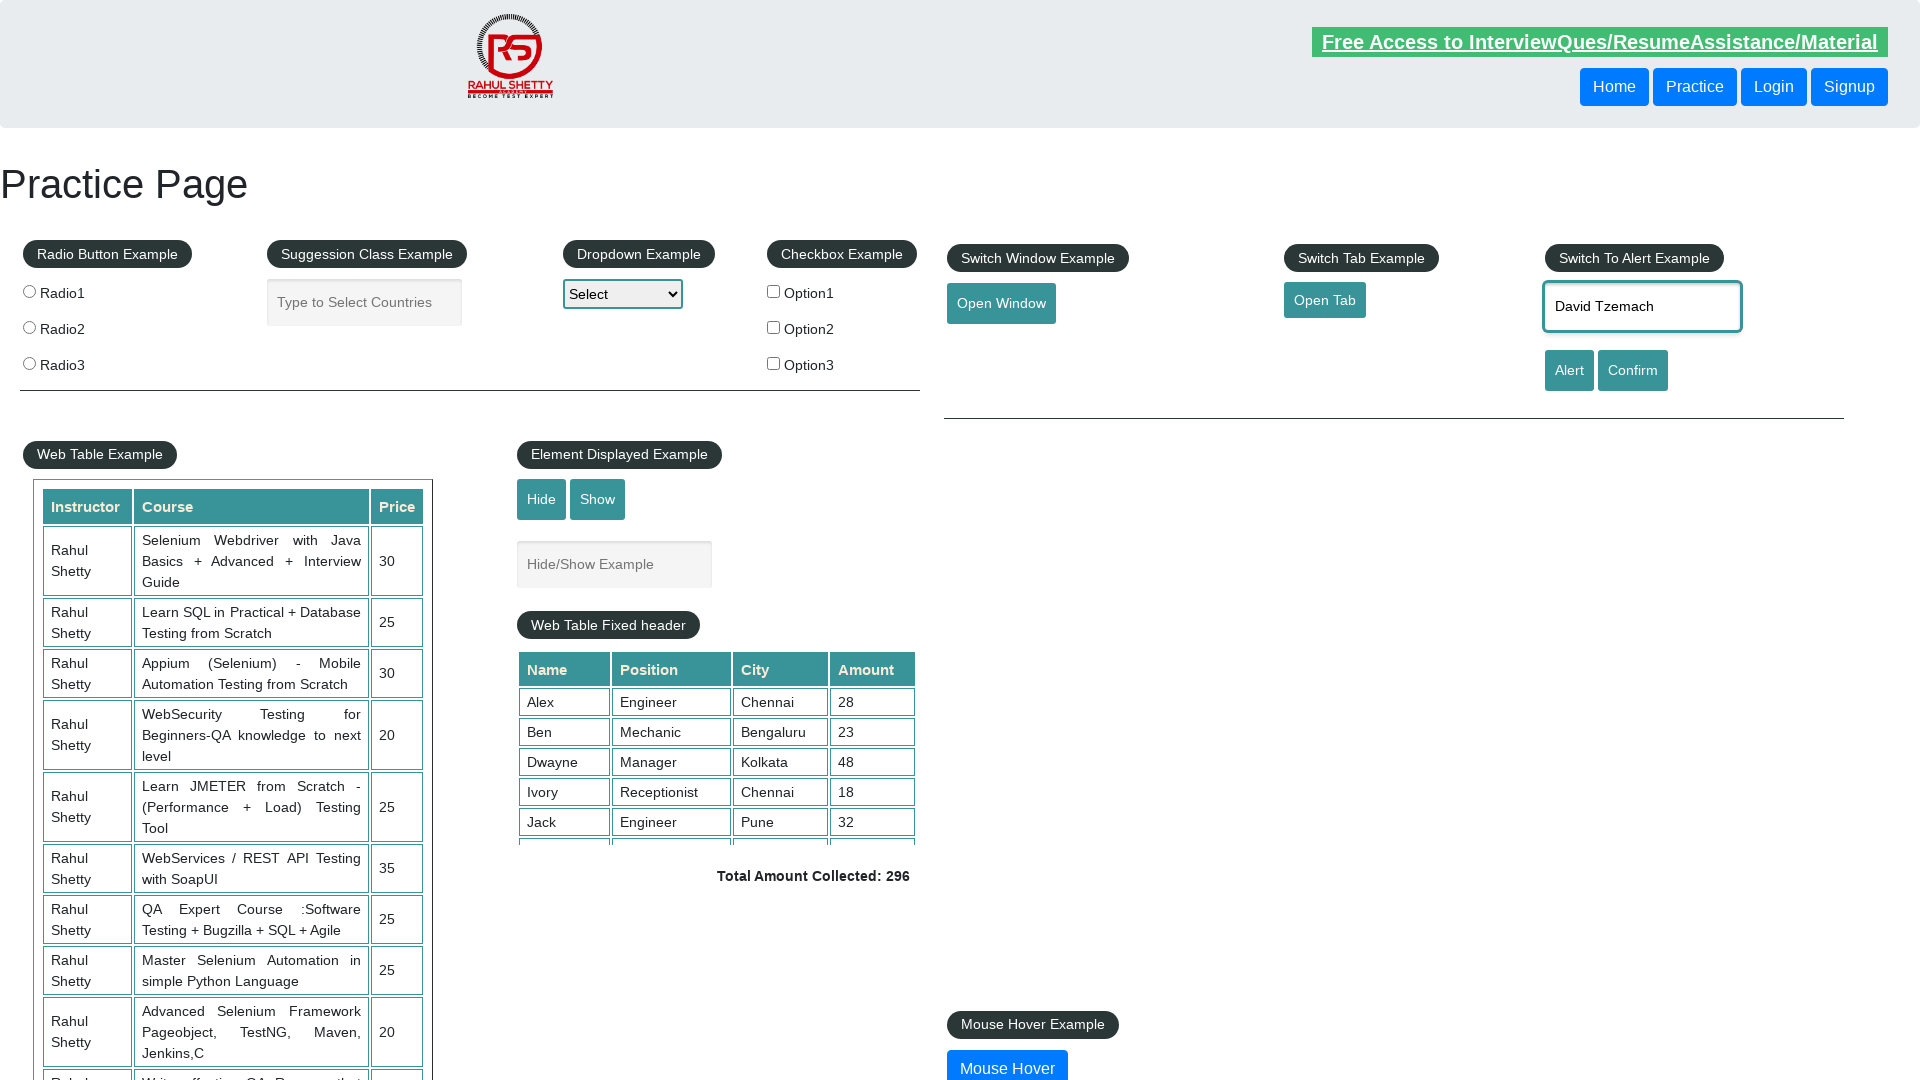

Clicked the confirm button at (1633, 370) on #confirmbtn
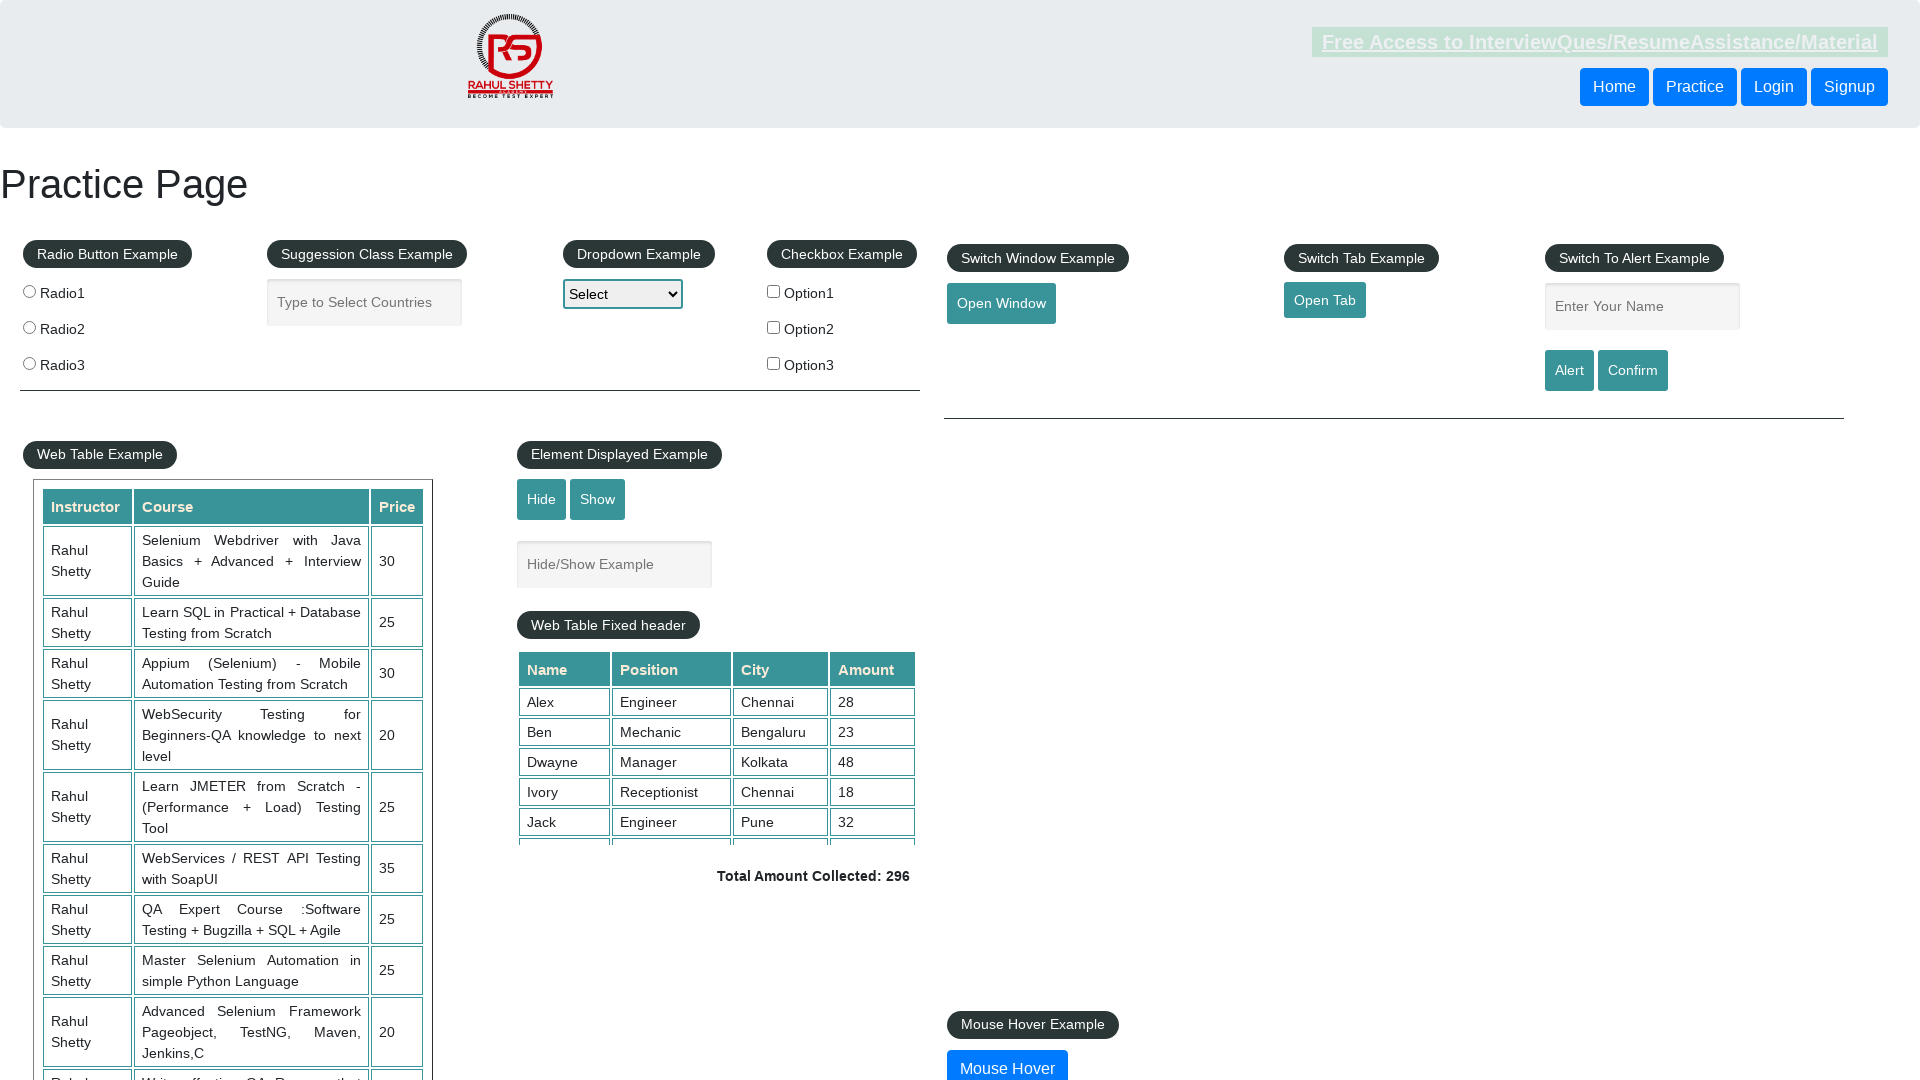

Set up dialog handler for confirmation alert
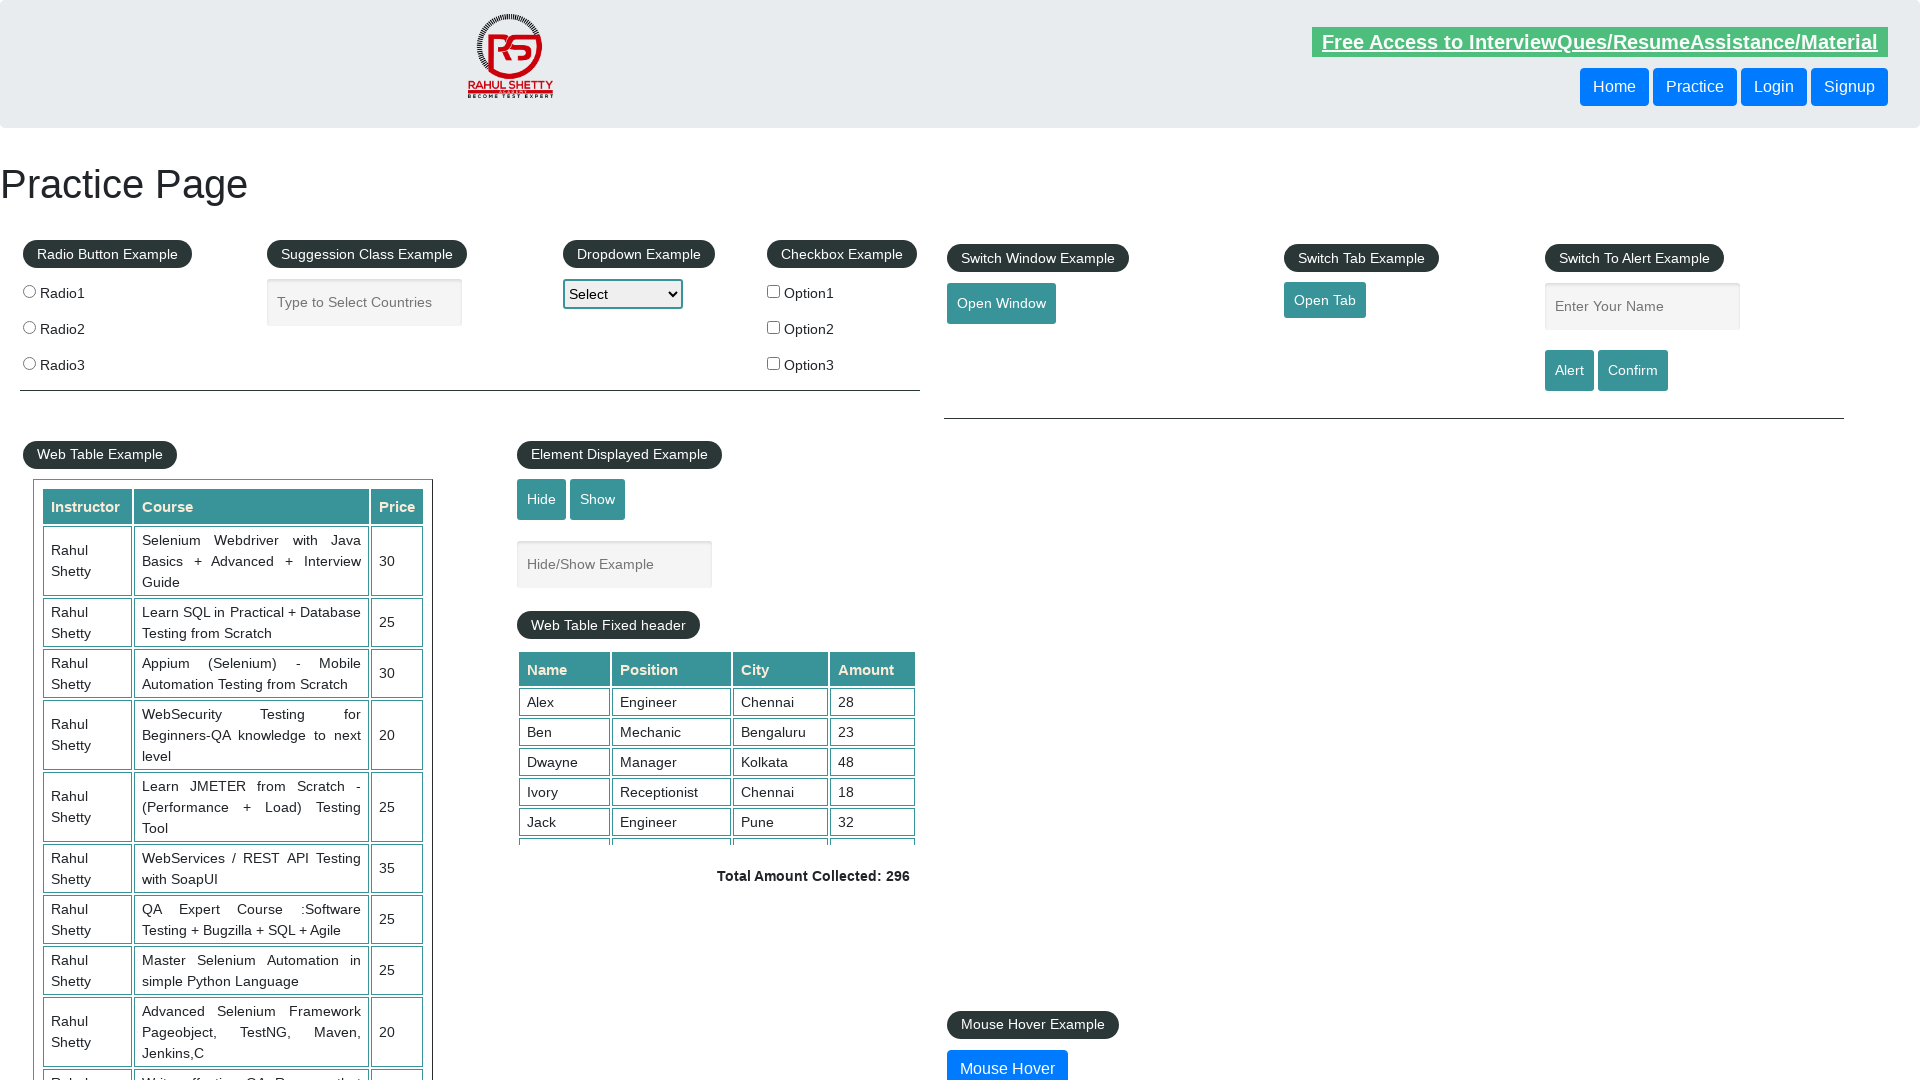

Re-entered 'David Tzemach' in the name field on input[name='enter-name']
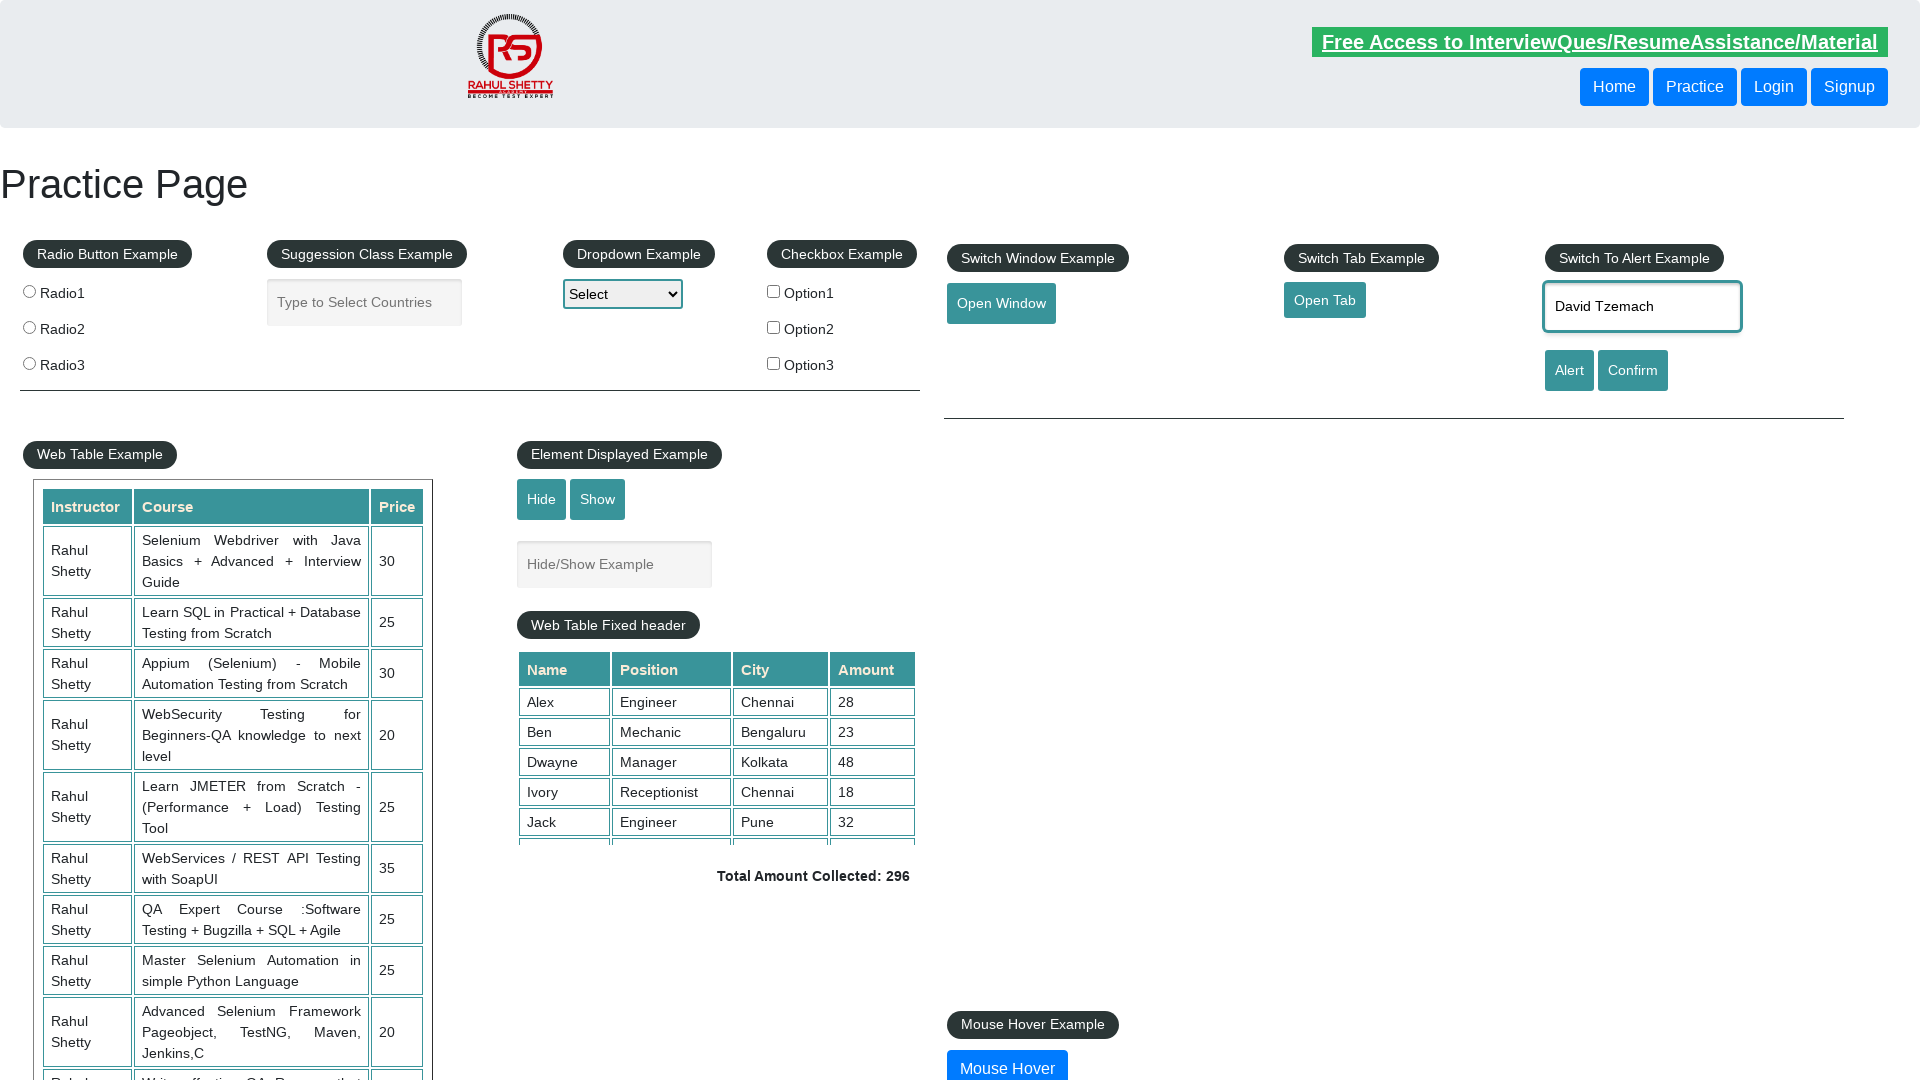

Registered dialog handler to validate alert message and accept
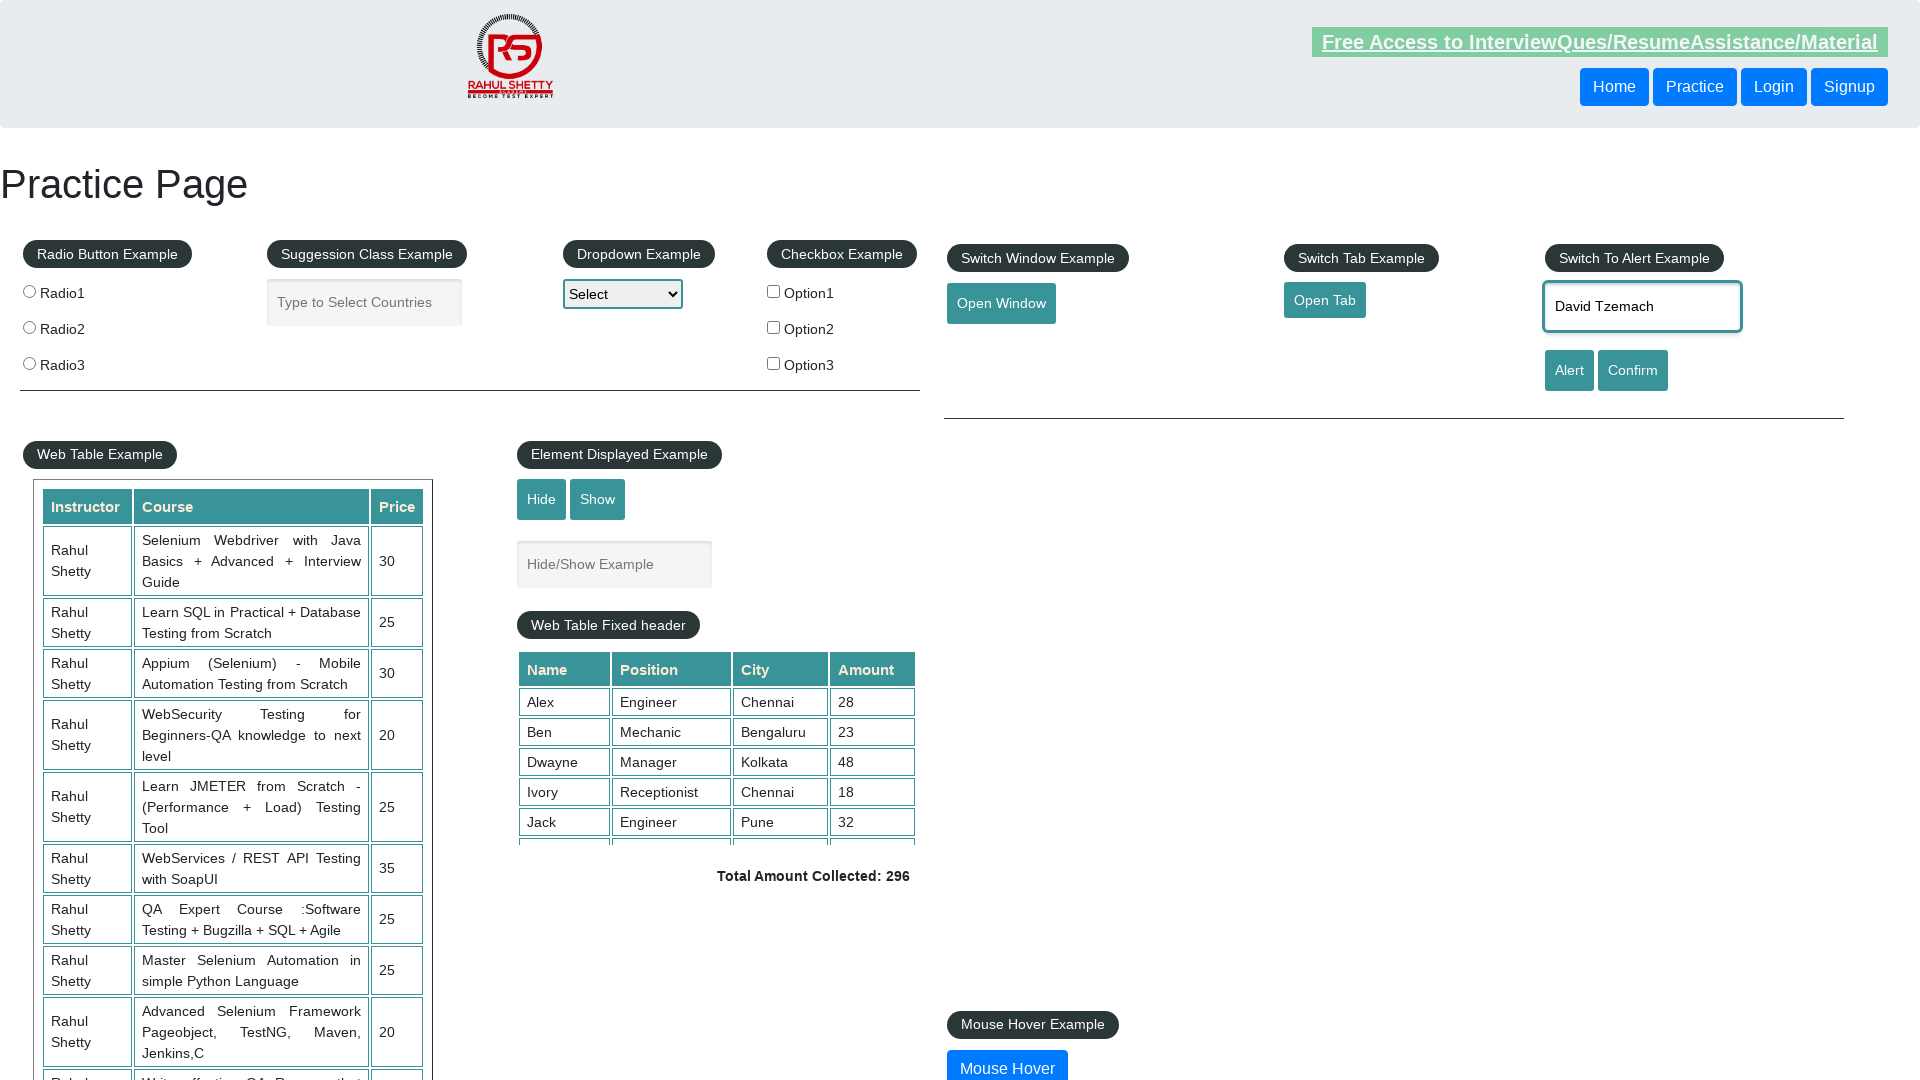

Clicked confirm button and accepted the confirmation alert at (1633, 370) on #confirmbtn
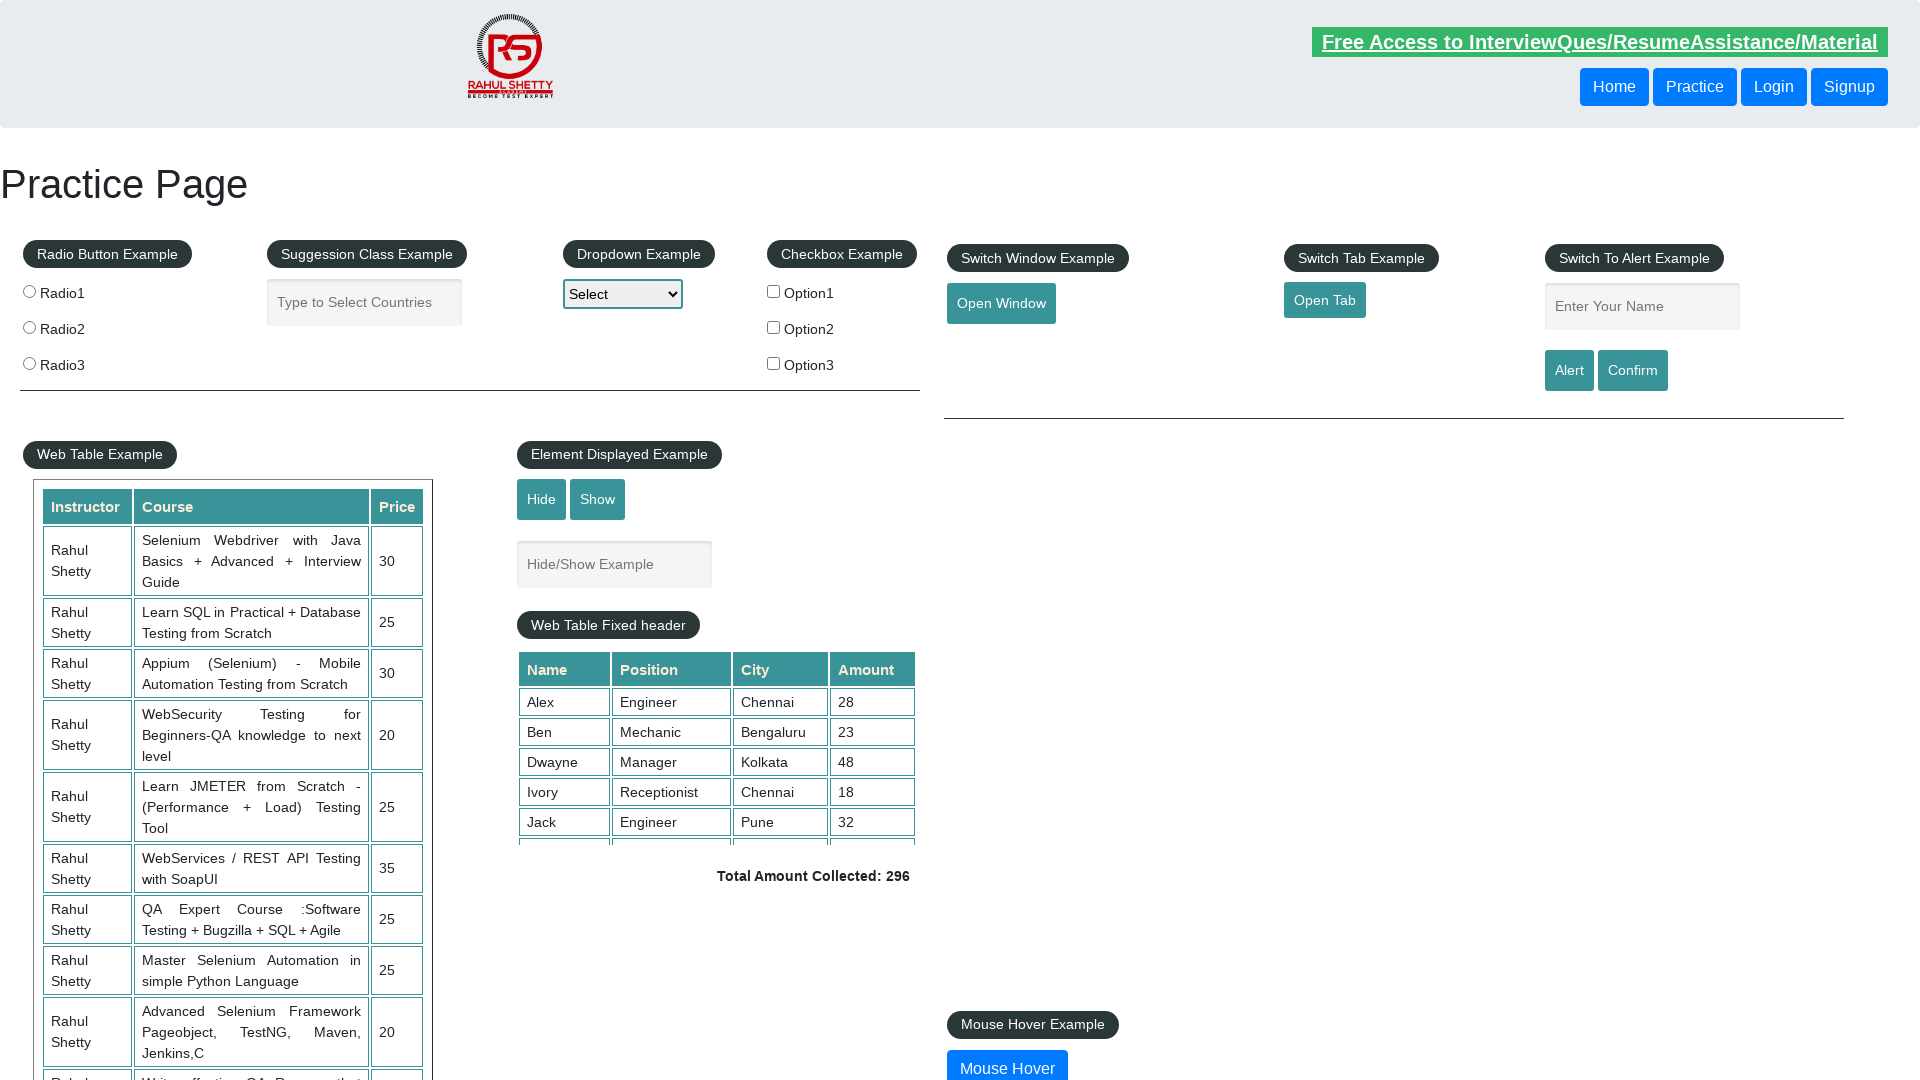

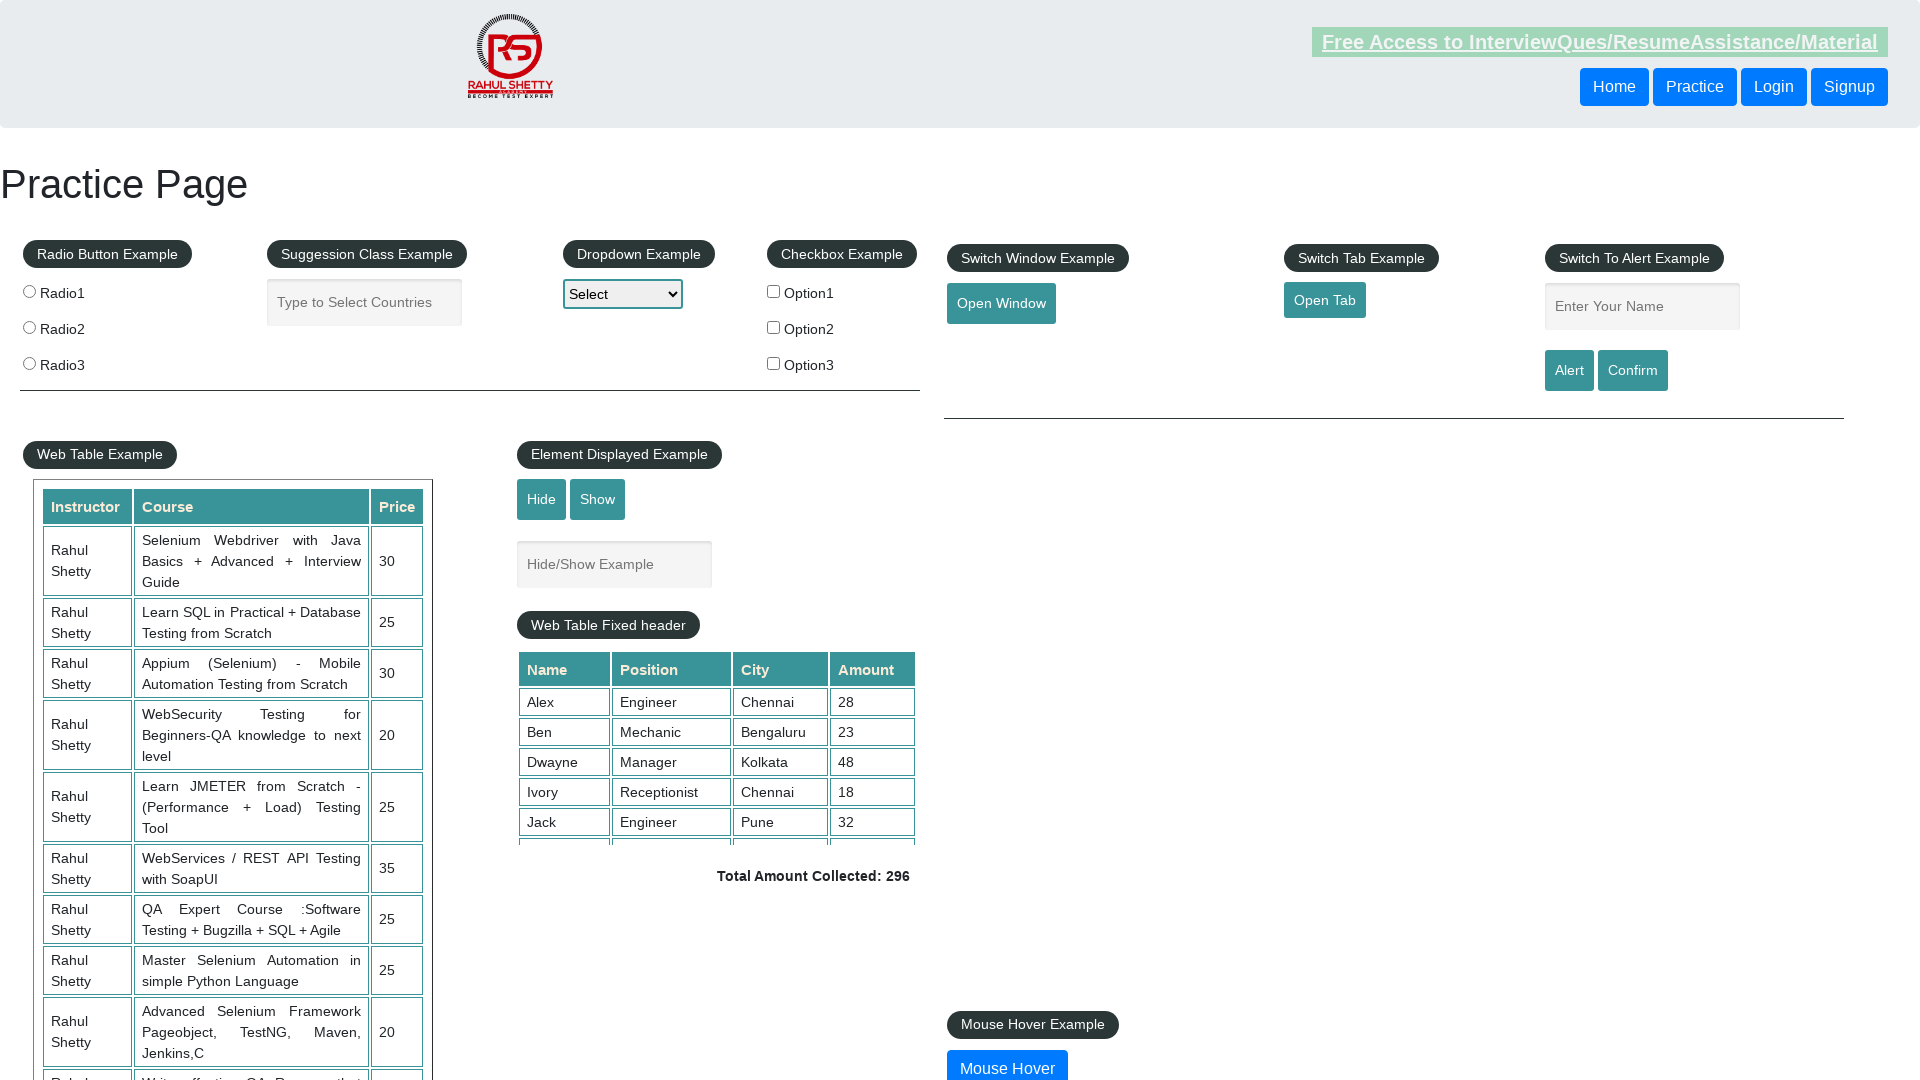